Navigates to W3Schools HTML tutorial page, scrolls to a specific menu item in the left sidebar navigation, and clicks on it to navigate to that section.

Starting URL: https://www.w3schools.com/html/

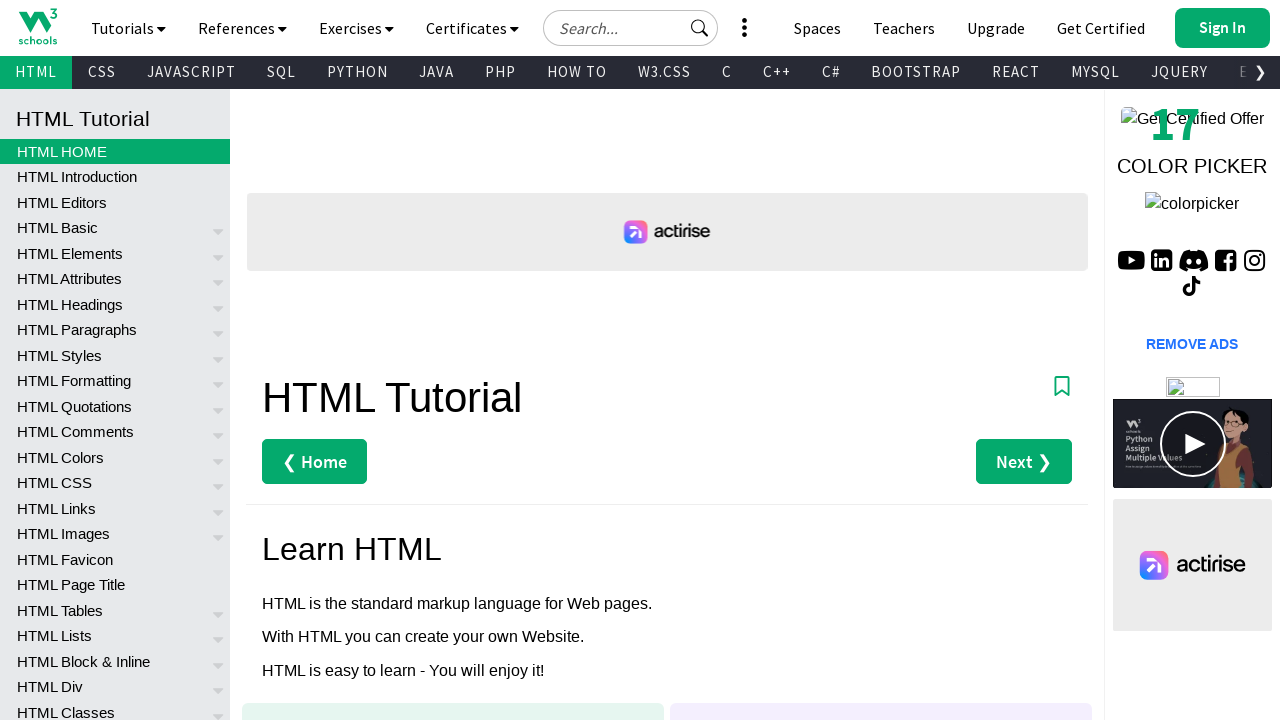

Left sidebar menu loaded
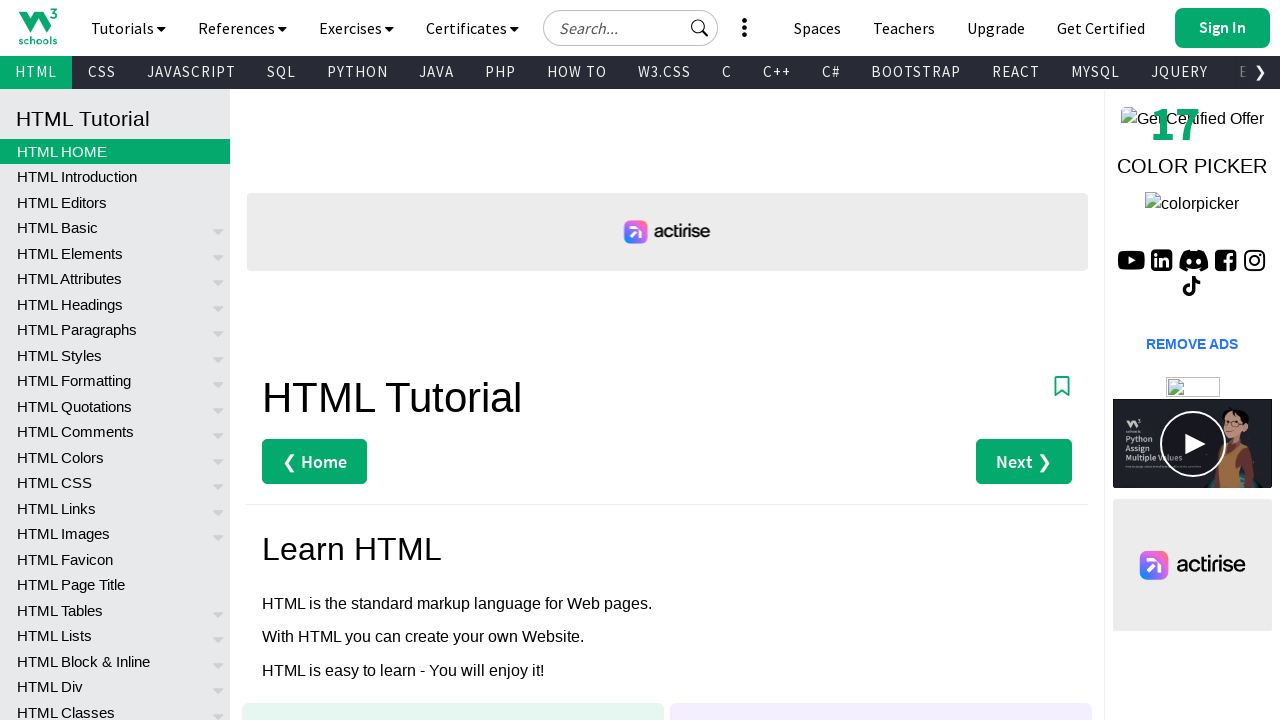

Located the 61st menu item in left sidebar
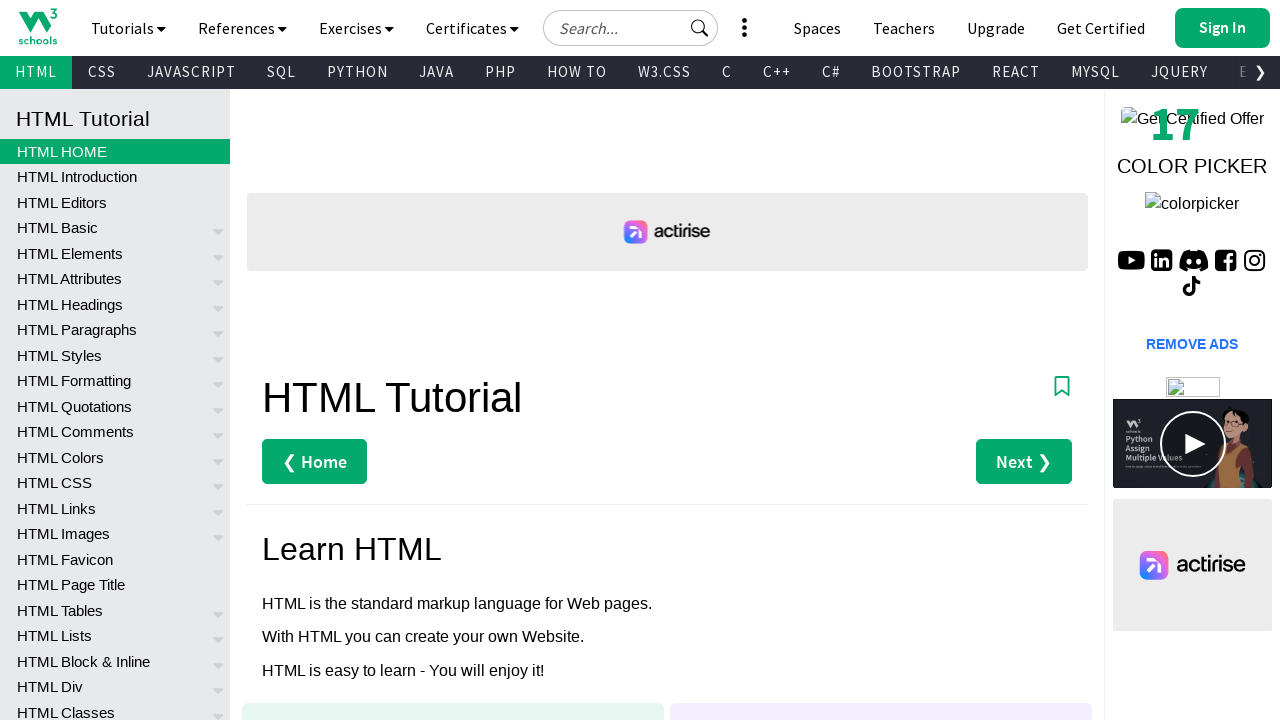

Scrolled to menu item in left sidebar
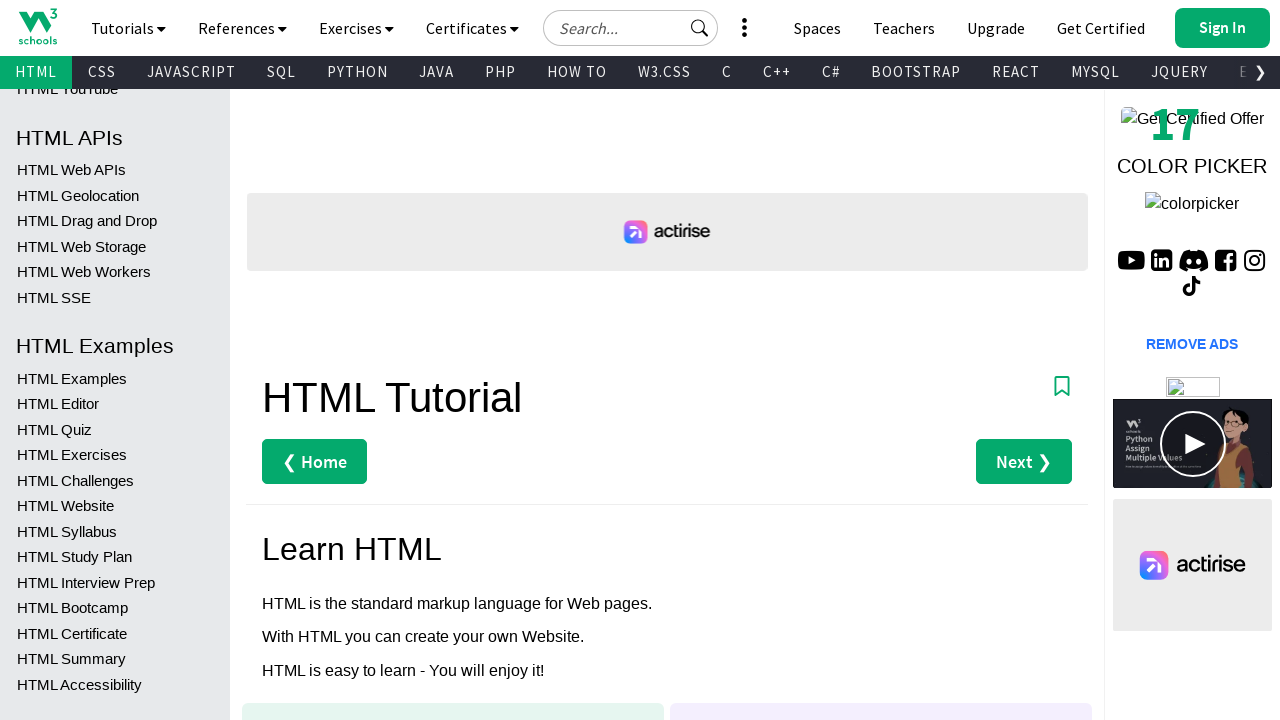

Clicked on the 61st menu item at (115, 404) on xpath=//*[@id="leftmenuinnerinner"]/a[61]
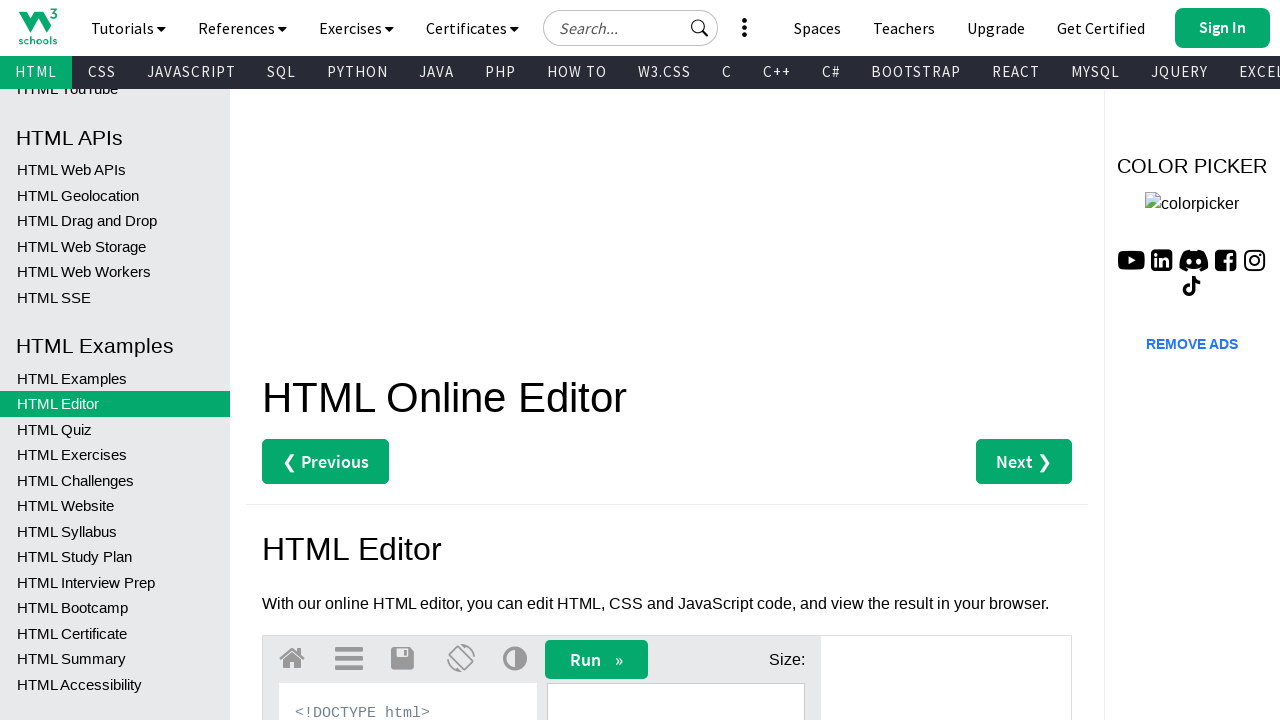

Navigation completed and page loaded
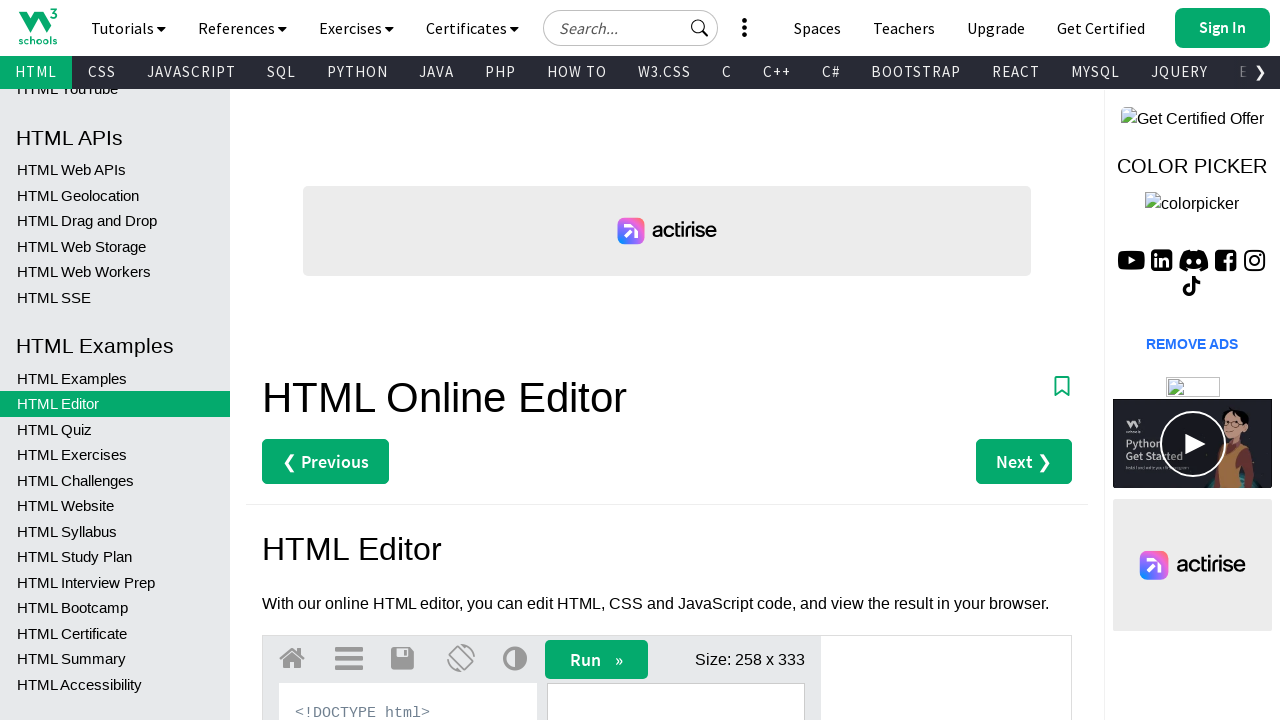

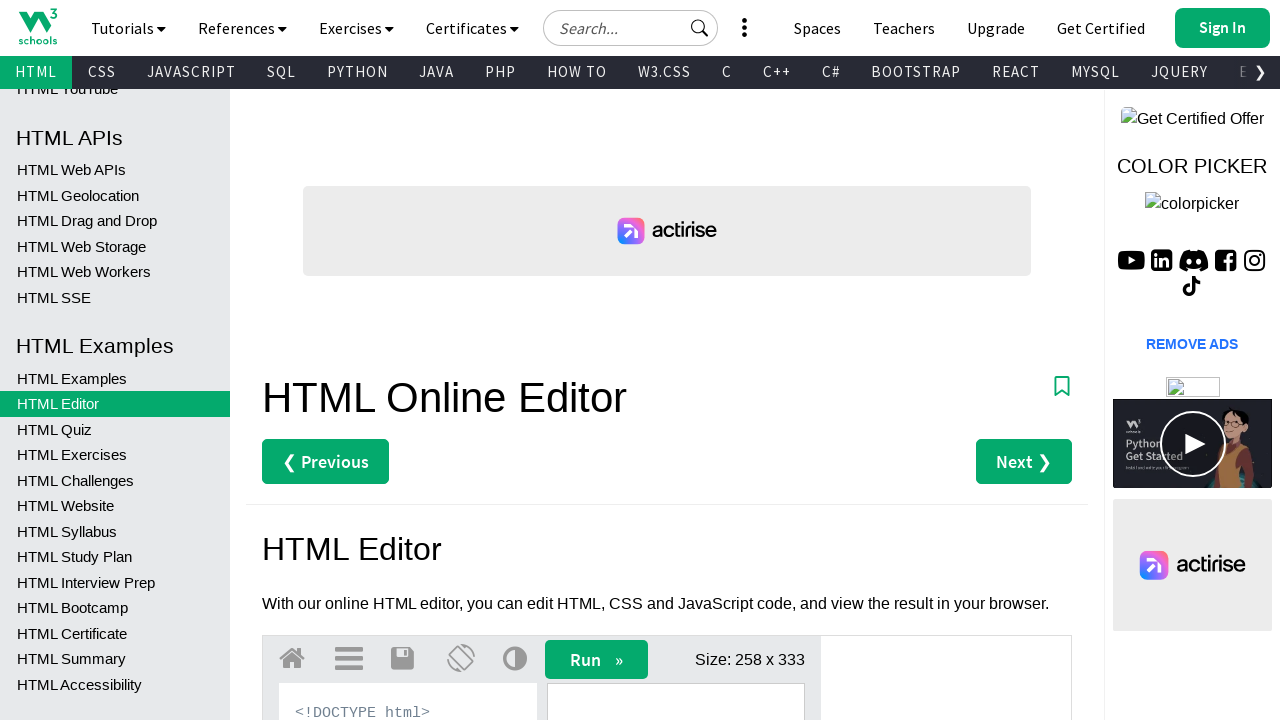